Tests drag and drop functionality by dragging an element to a target

Starting URL: https://bonigarcia.dev/selenium-webdriver-java/drag-and-drop.html

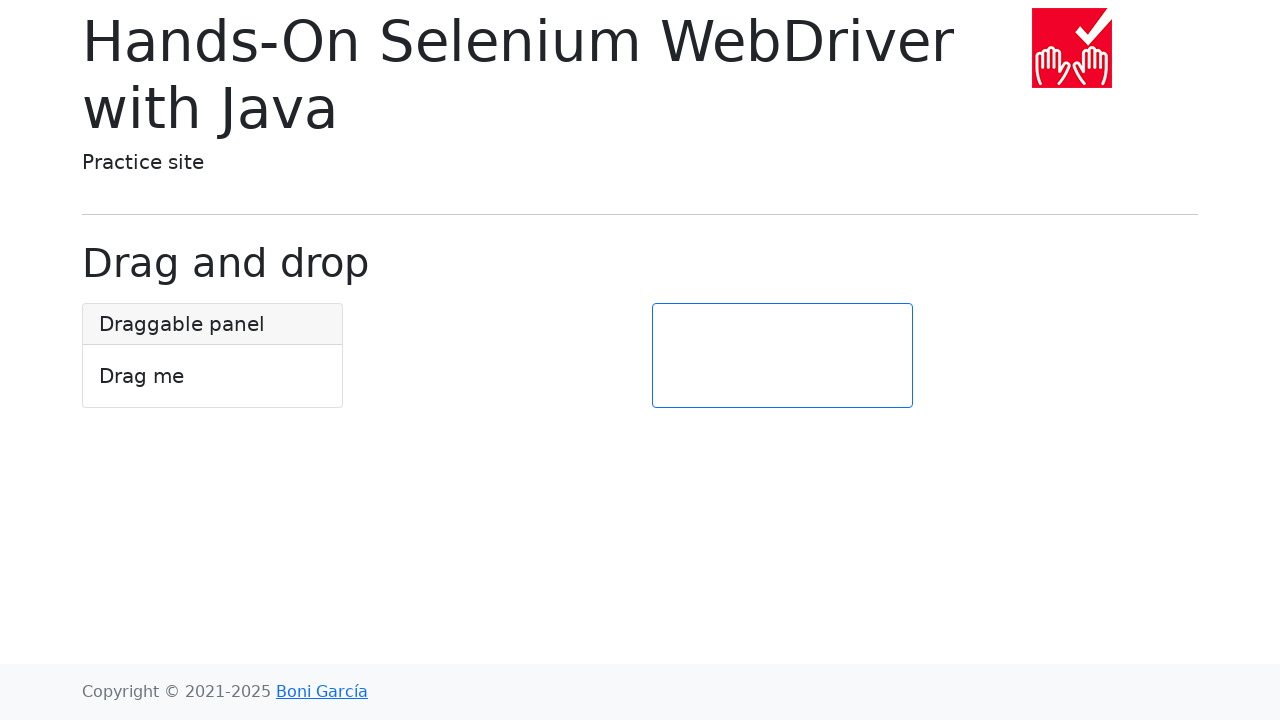

Located draggable source element
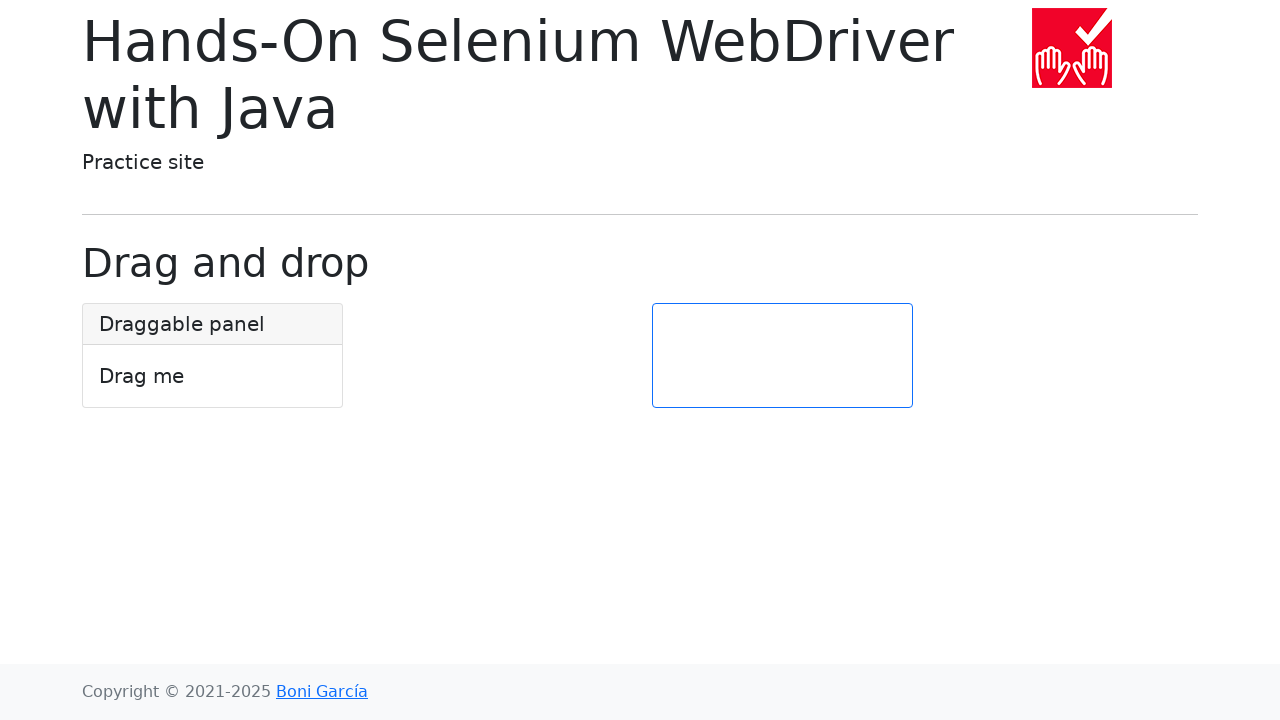

Located target drop zone element
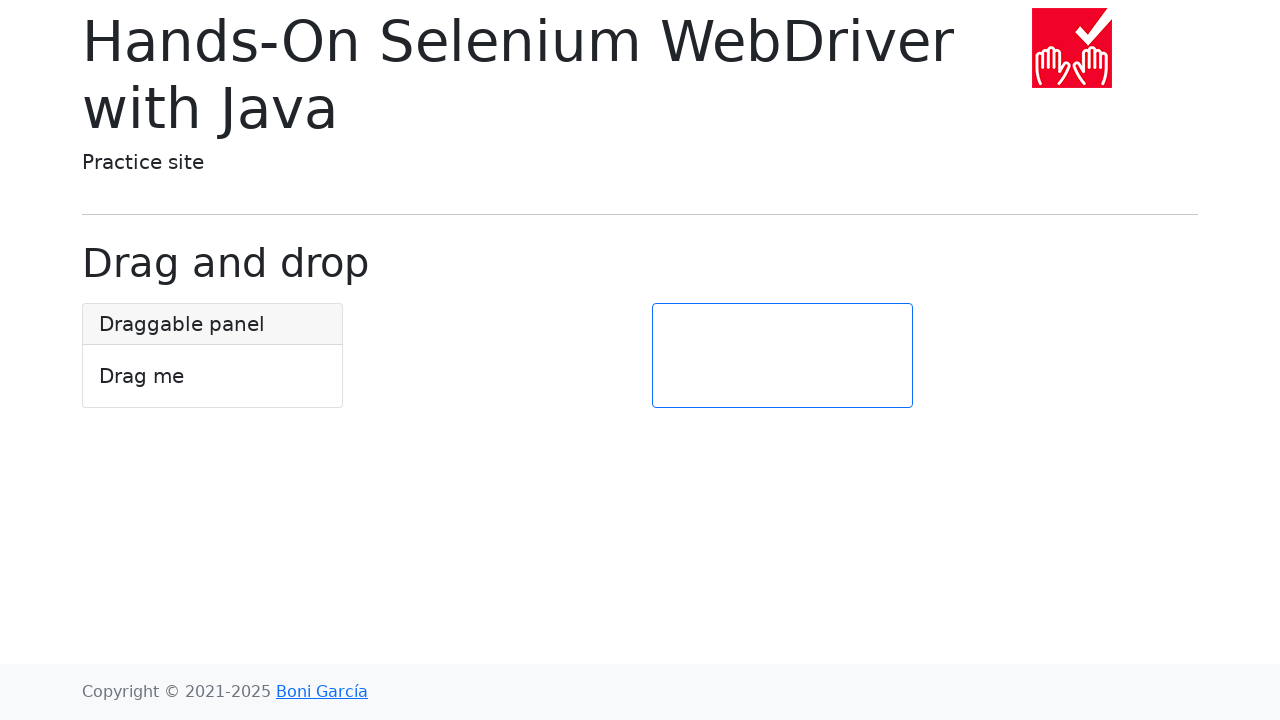

Dragged source element to target location at (782, 356)
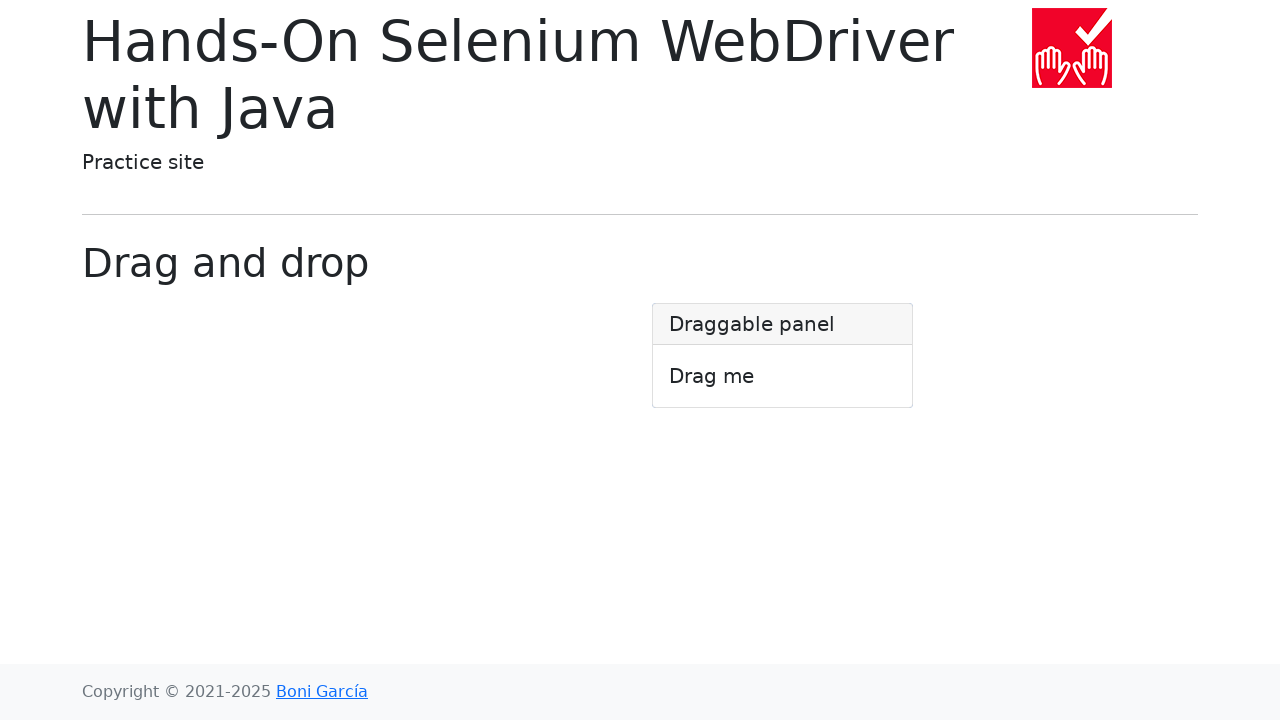

Retrieved bounding box of source element after drag
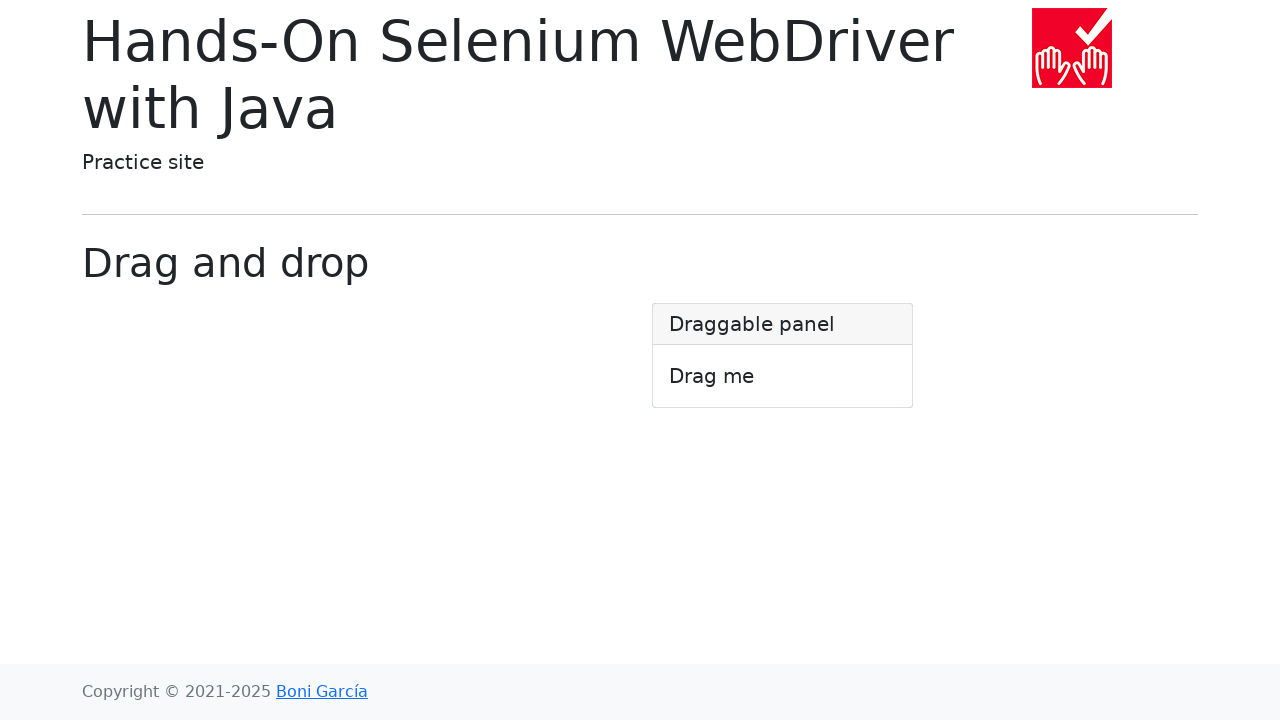

Retrieved bounding box of target element
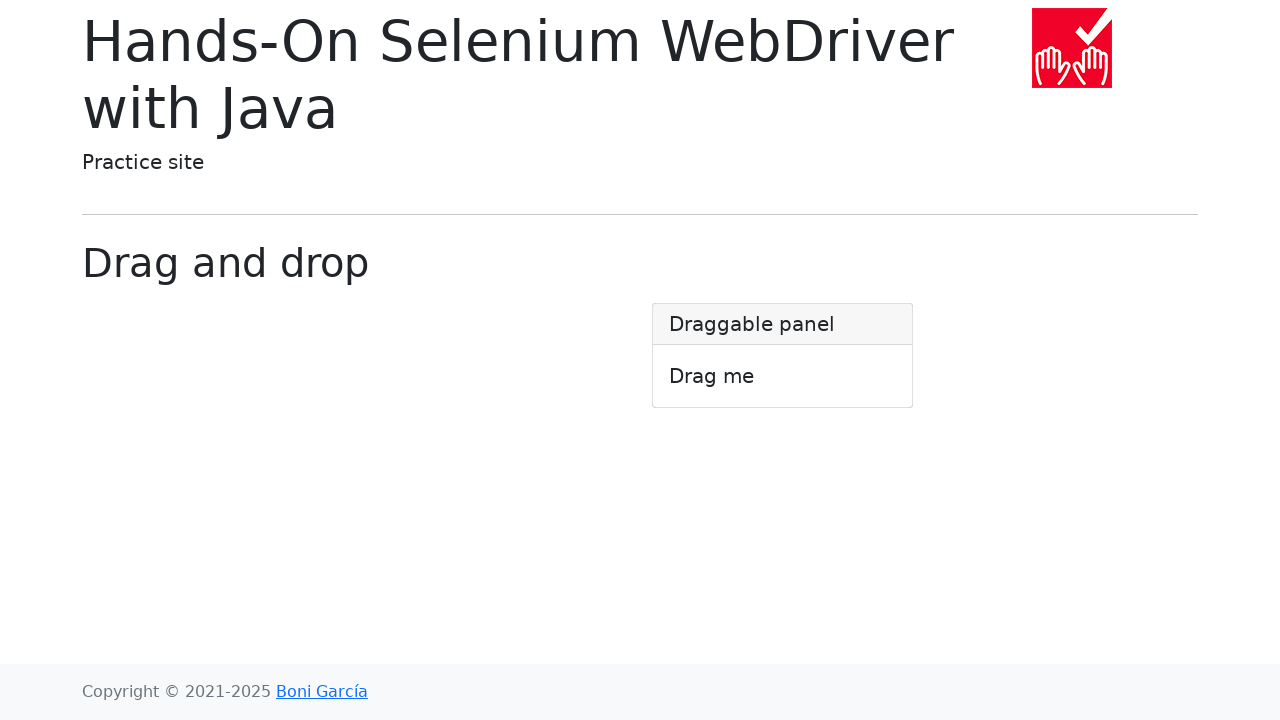

Verified source X-coordinate is within 50 pixels of target
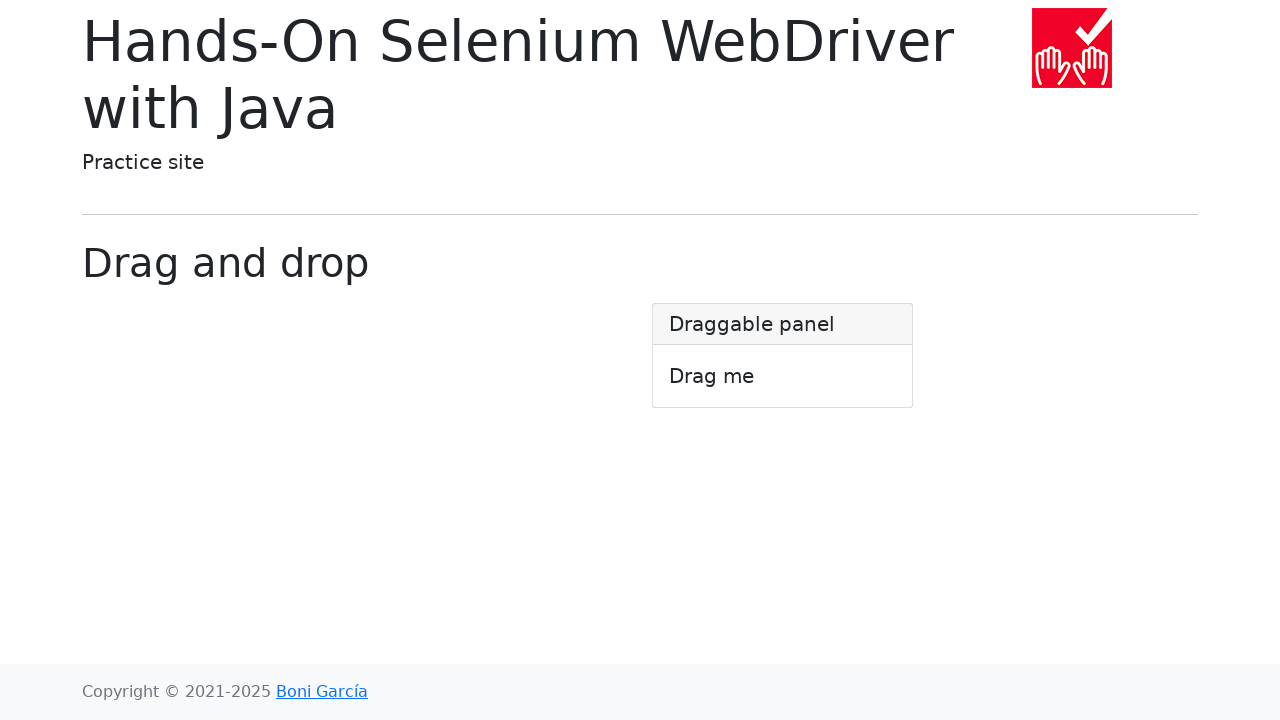

Verified source Y-coordinate is within 50 pixels of target - drag and drop successful
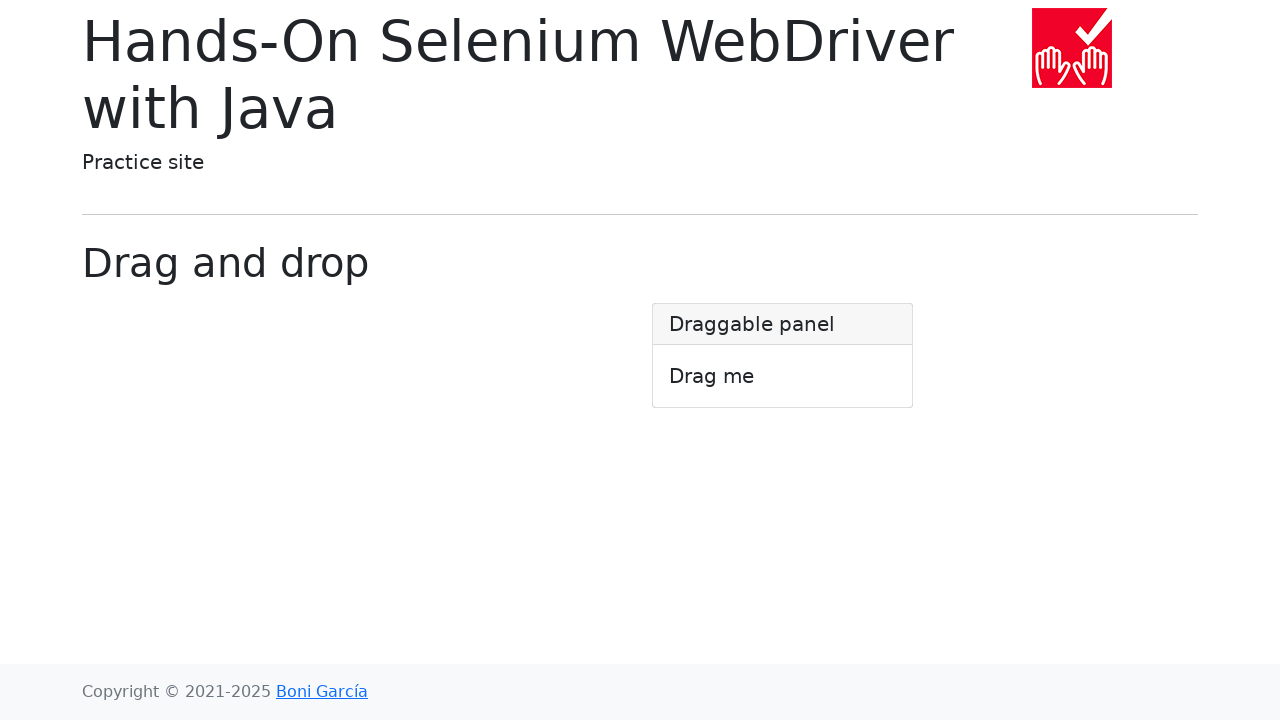

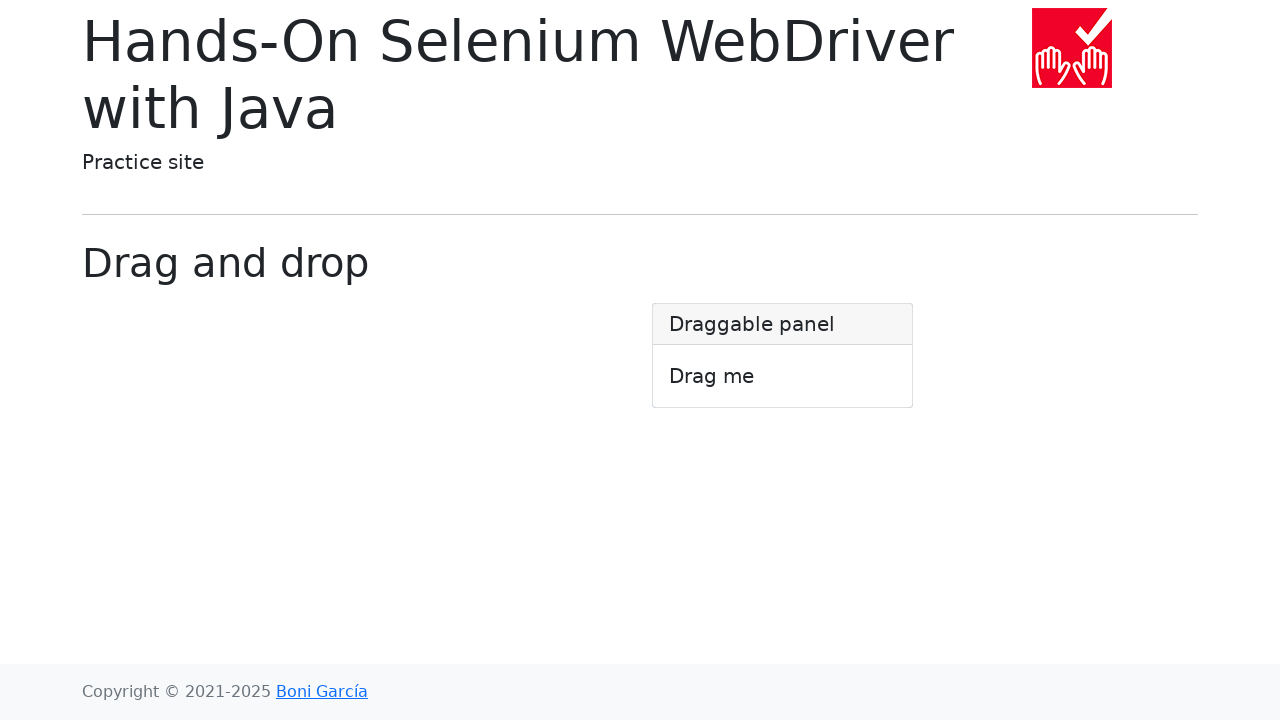